Navigates to Rahul Shetty Academy website and verifies the page loads by checking the title and URL are accessible

Starting URL: https://rahulshettyacademy.com

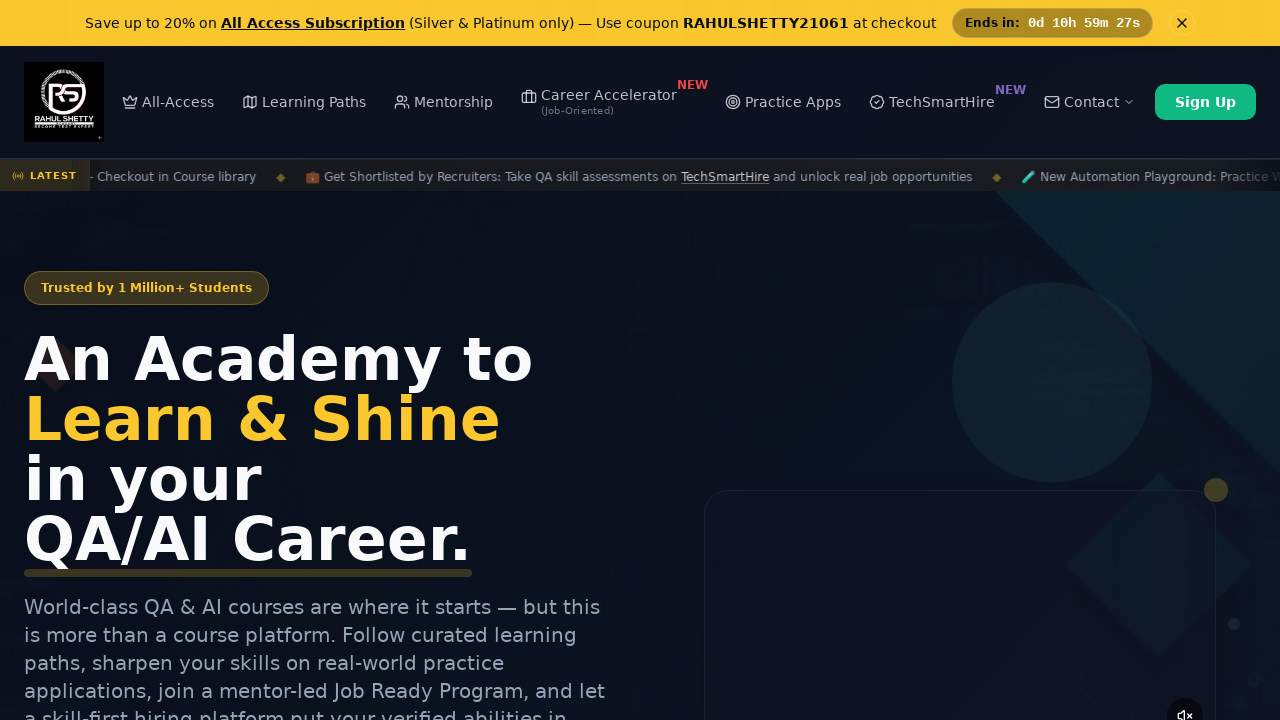

Set viewport size to 1920x1080
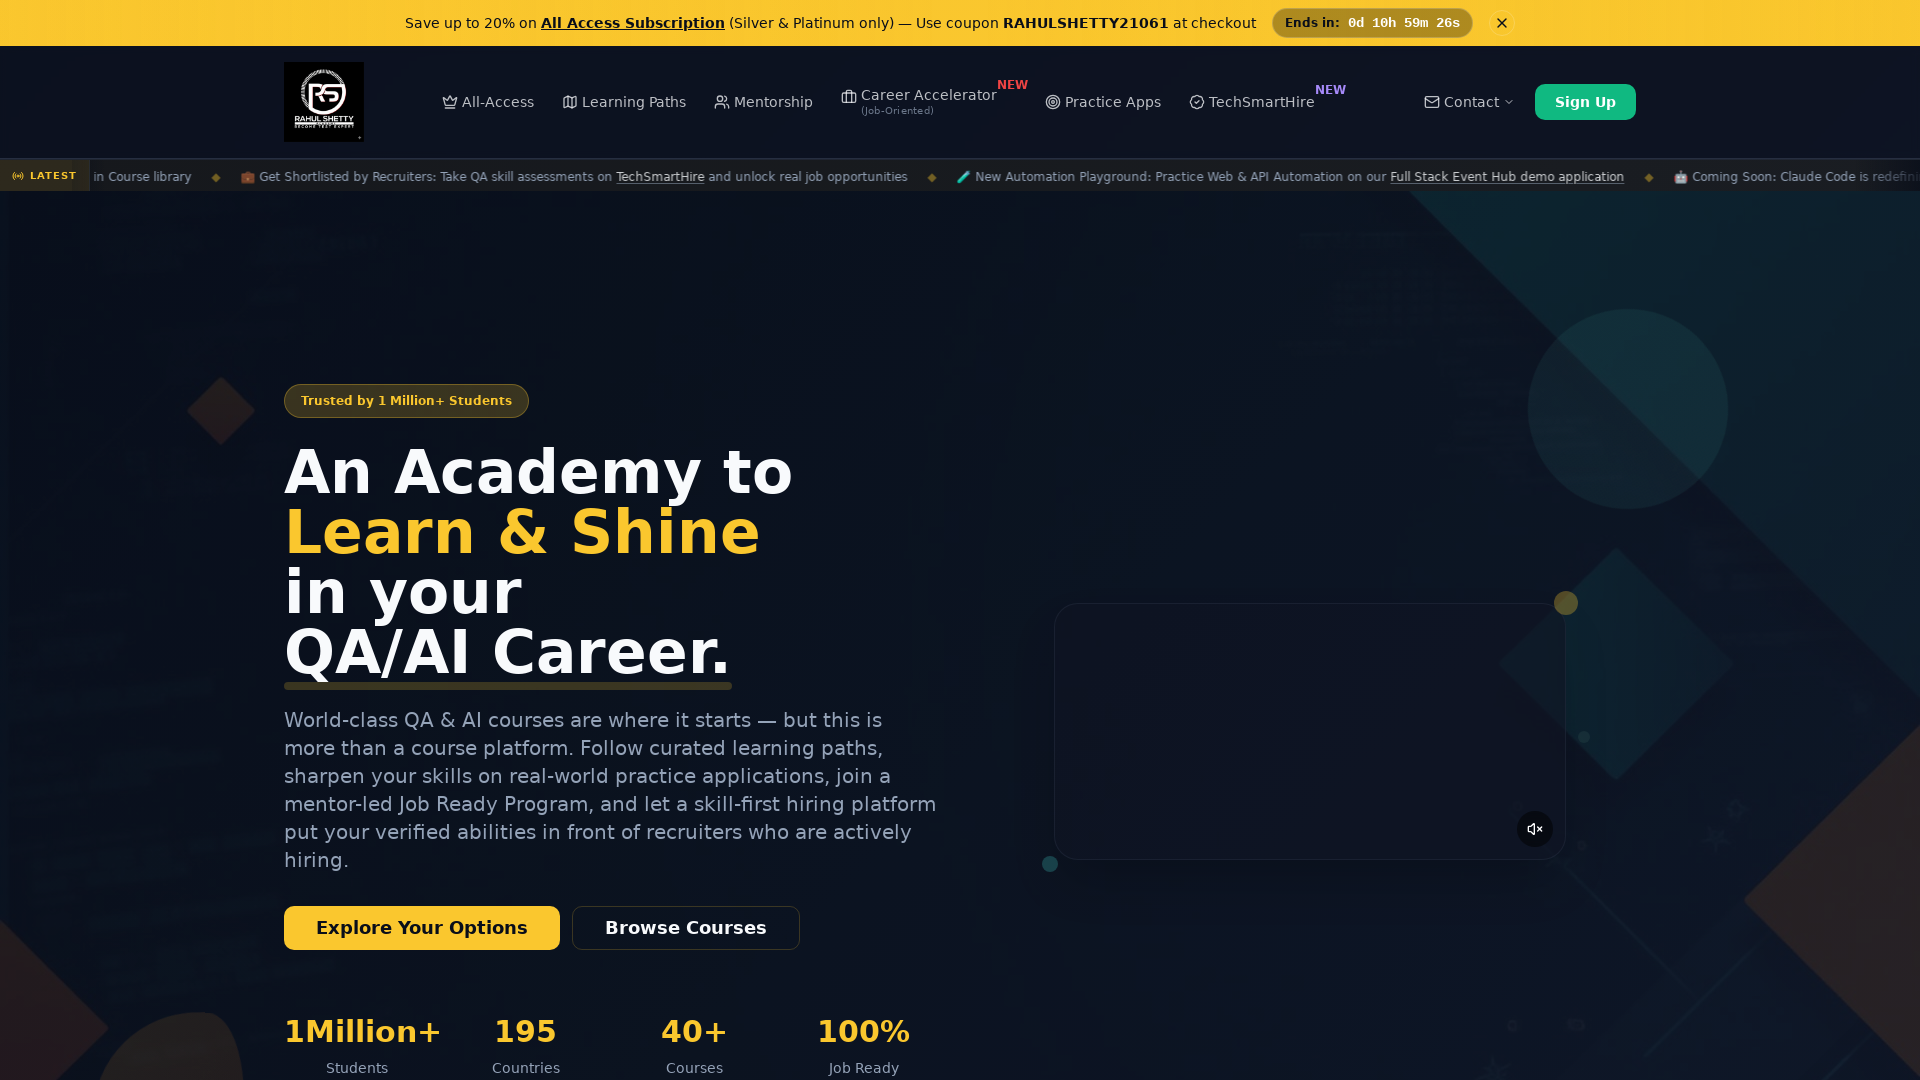

Waited for page to load (domcontentloaded)
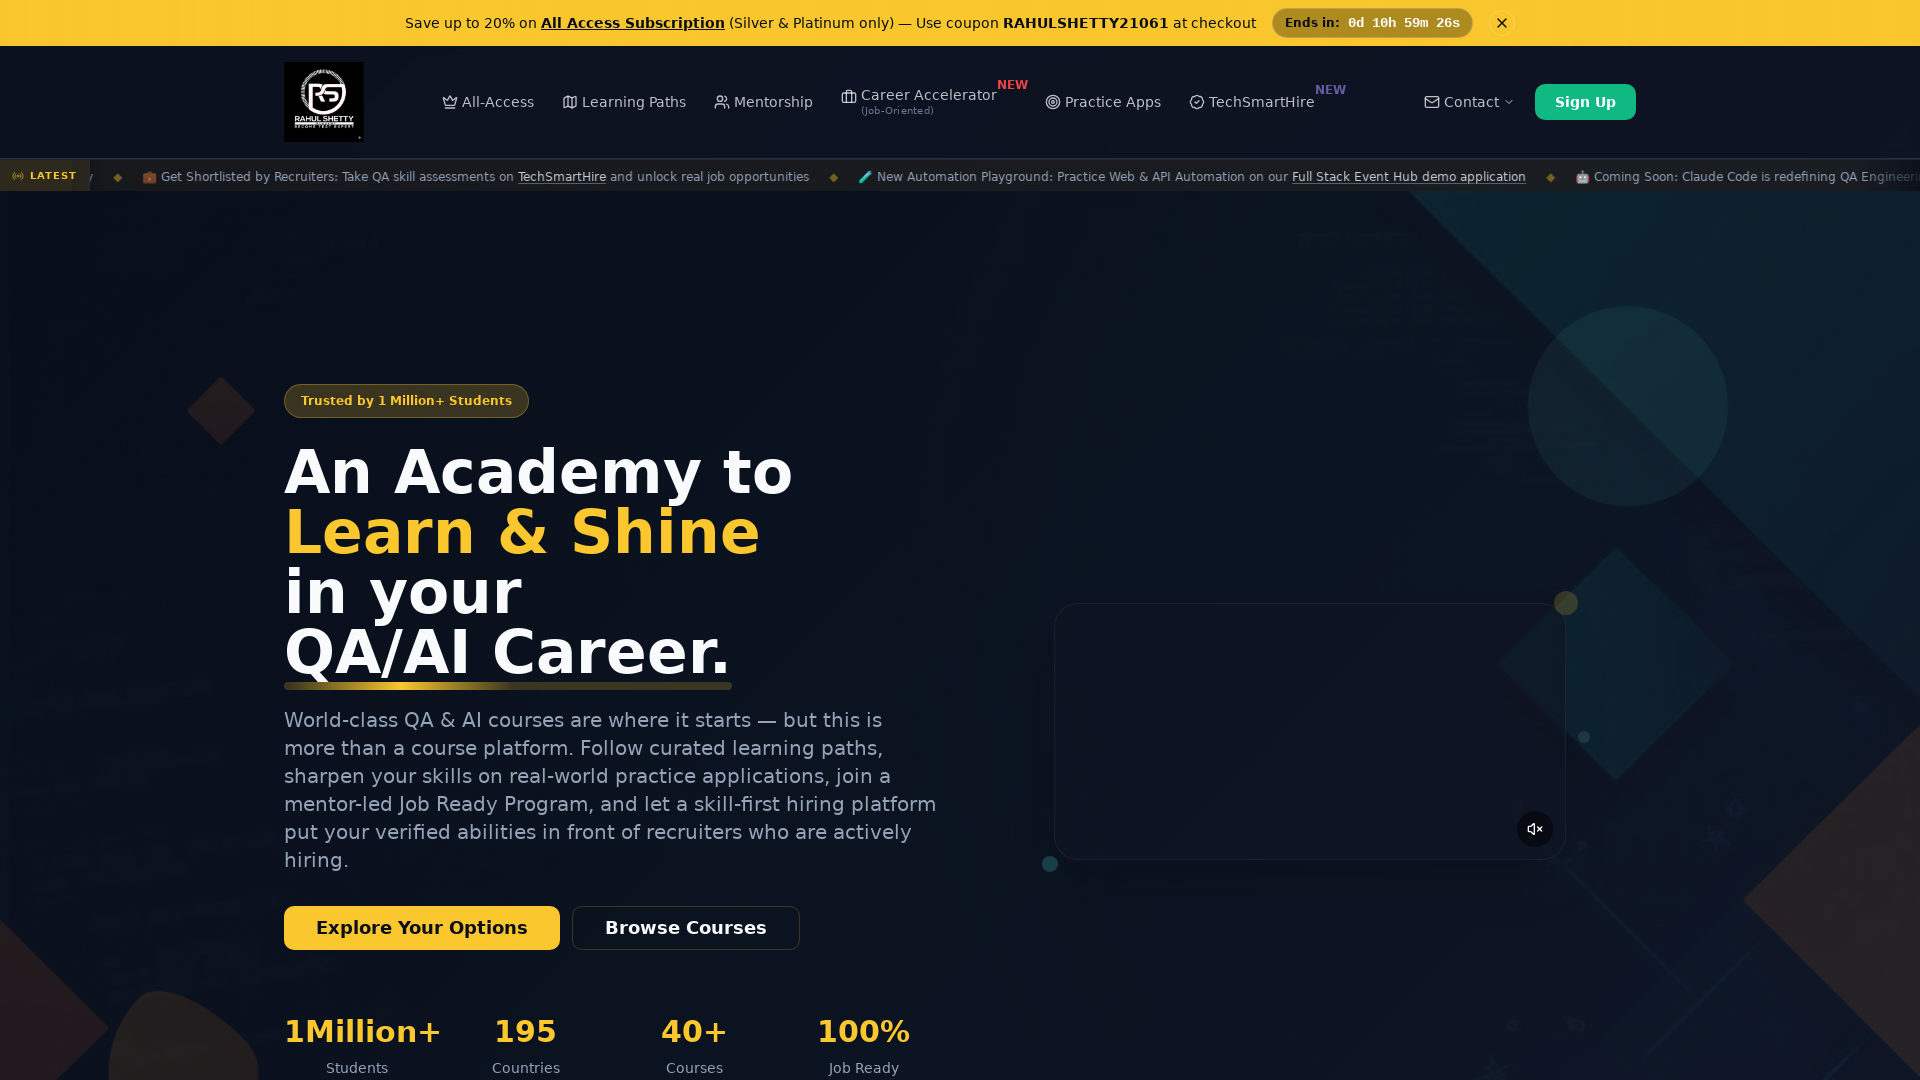

Retrieved page title: Rahul Shetty Academy | QA Automation, Playwright, AI Testing & Online Training
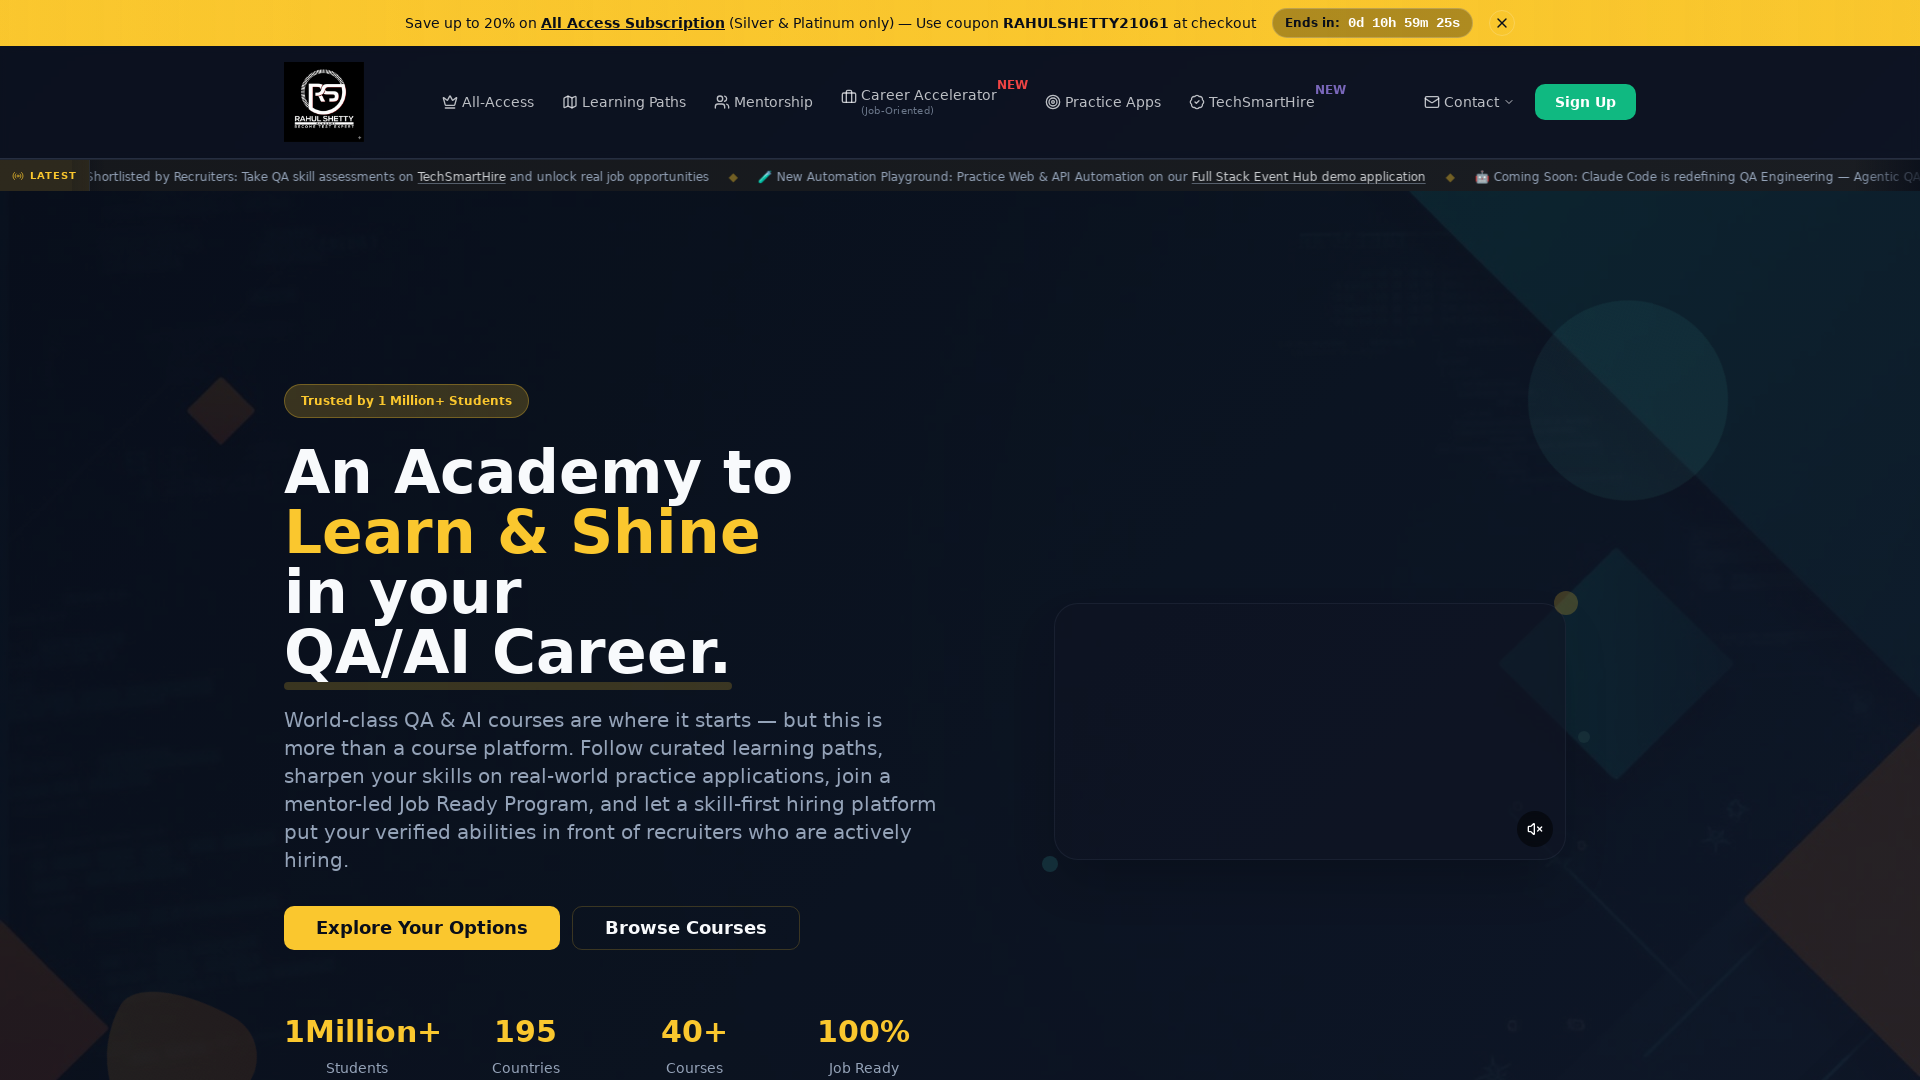

Retrieved page URL: https://rahulshettyacademy.com/
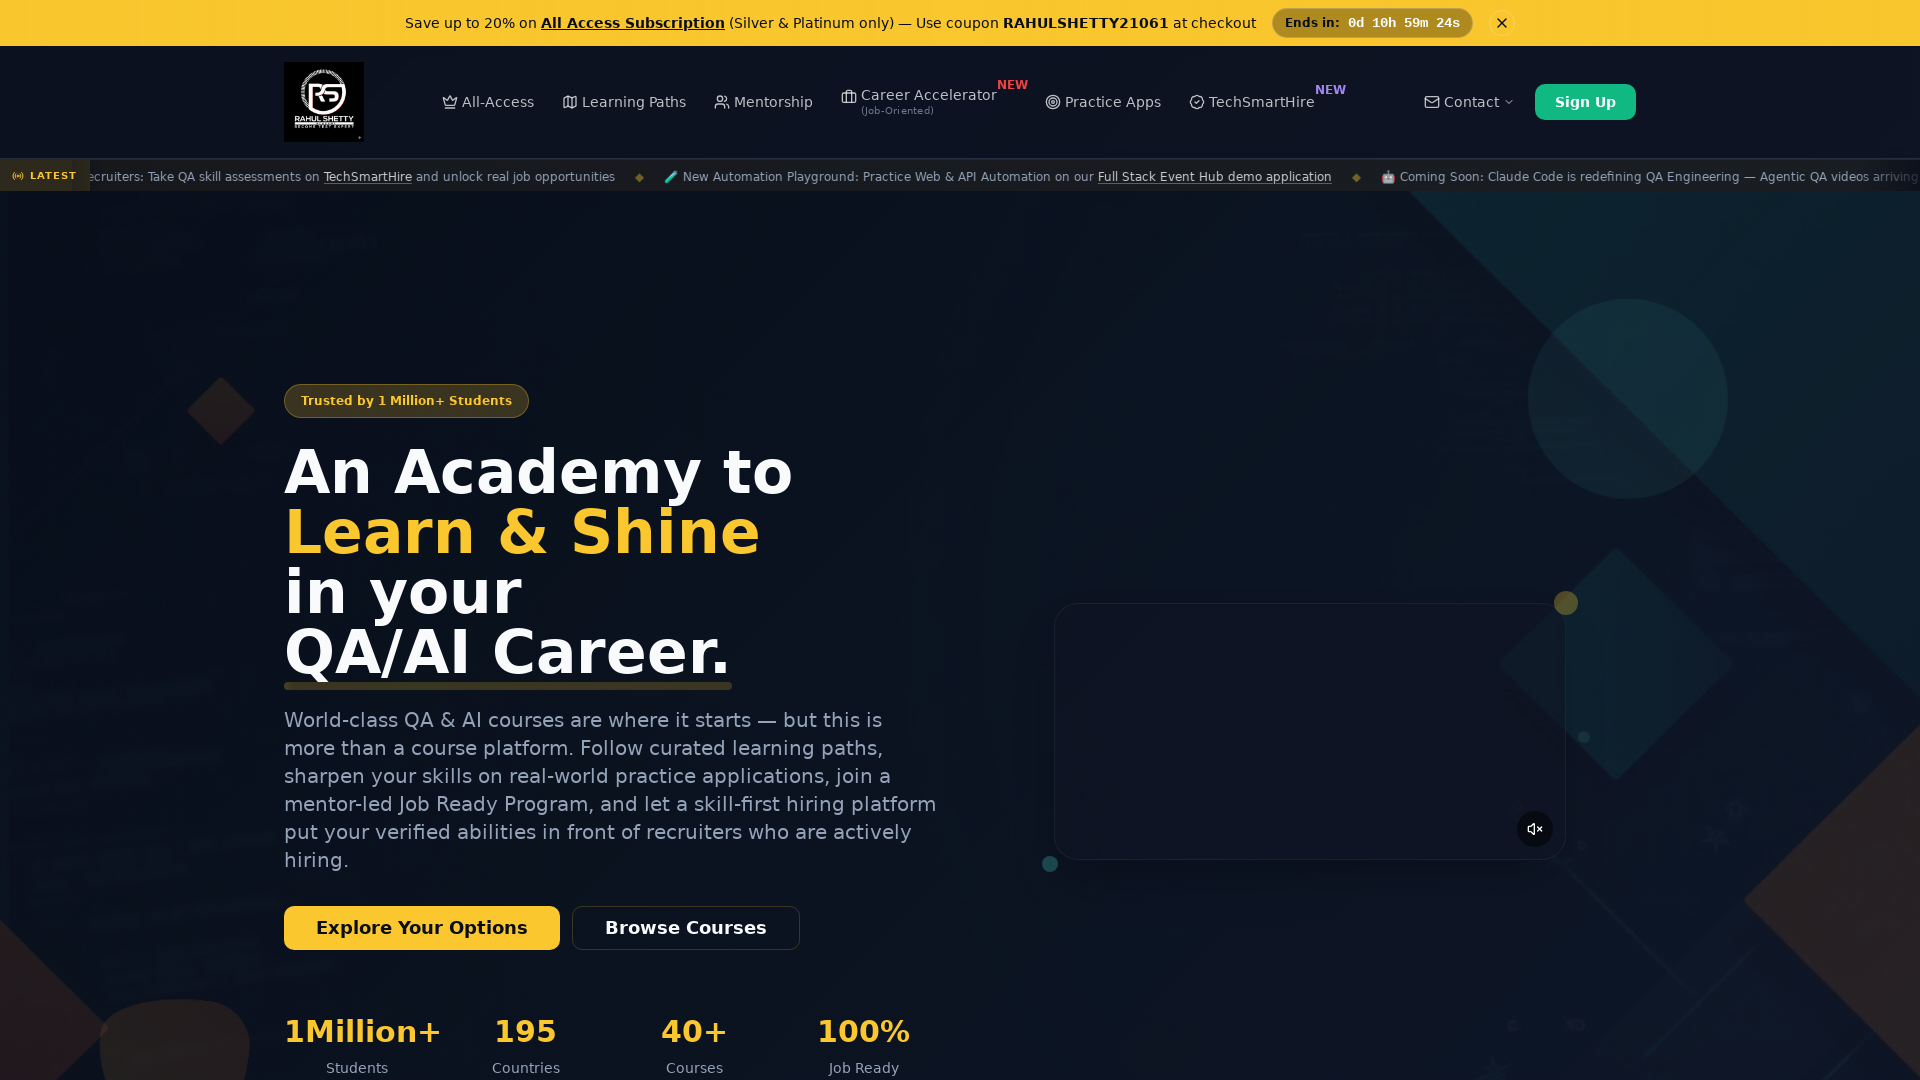

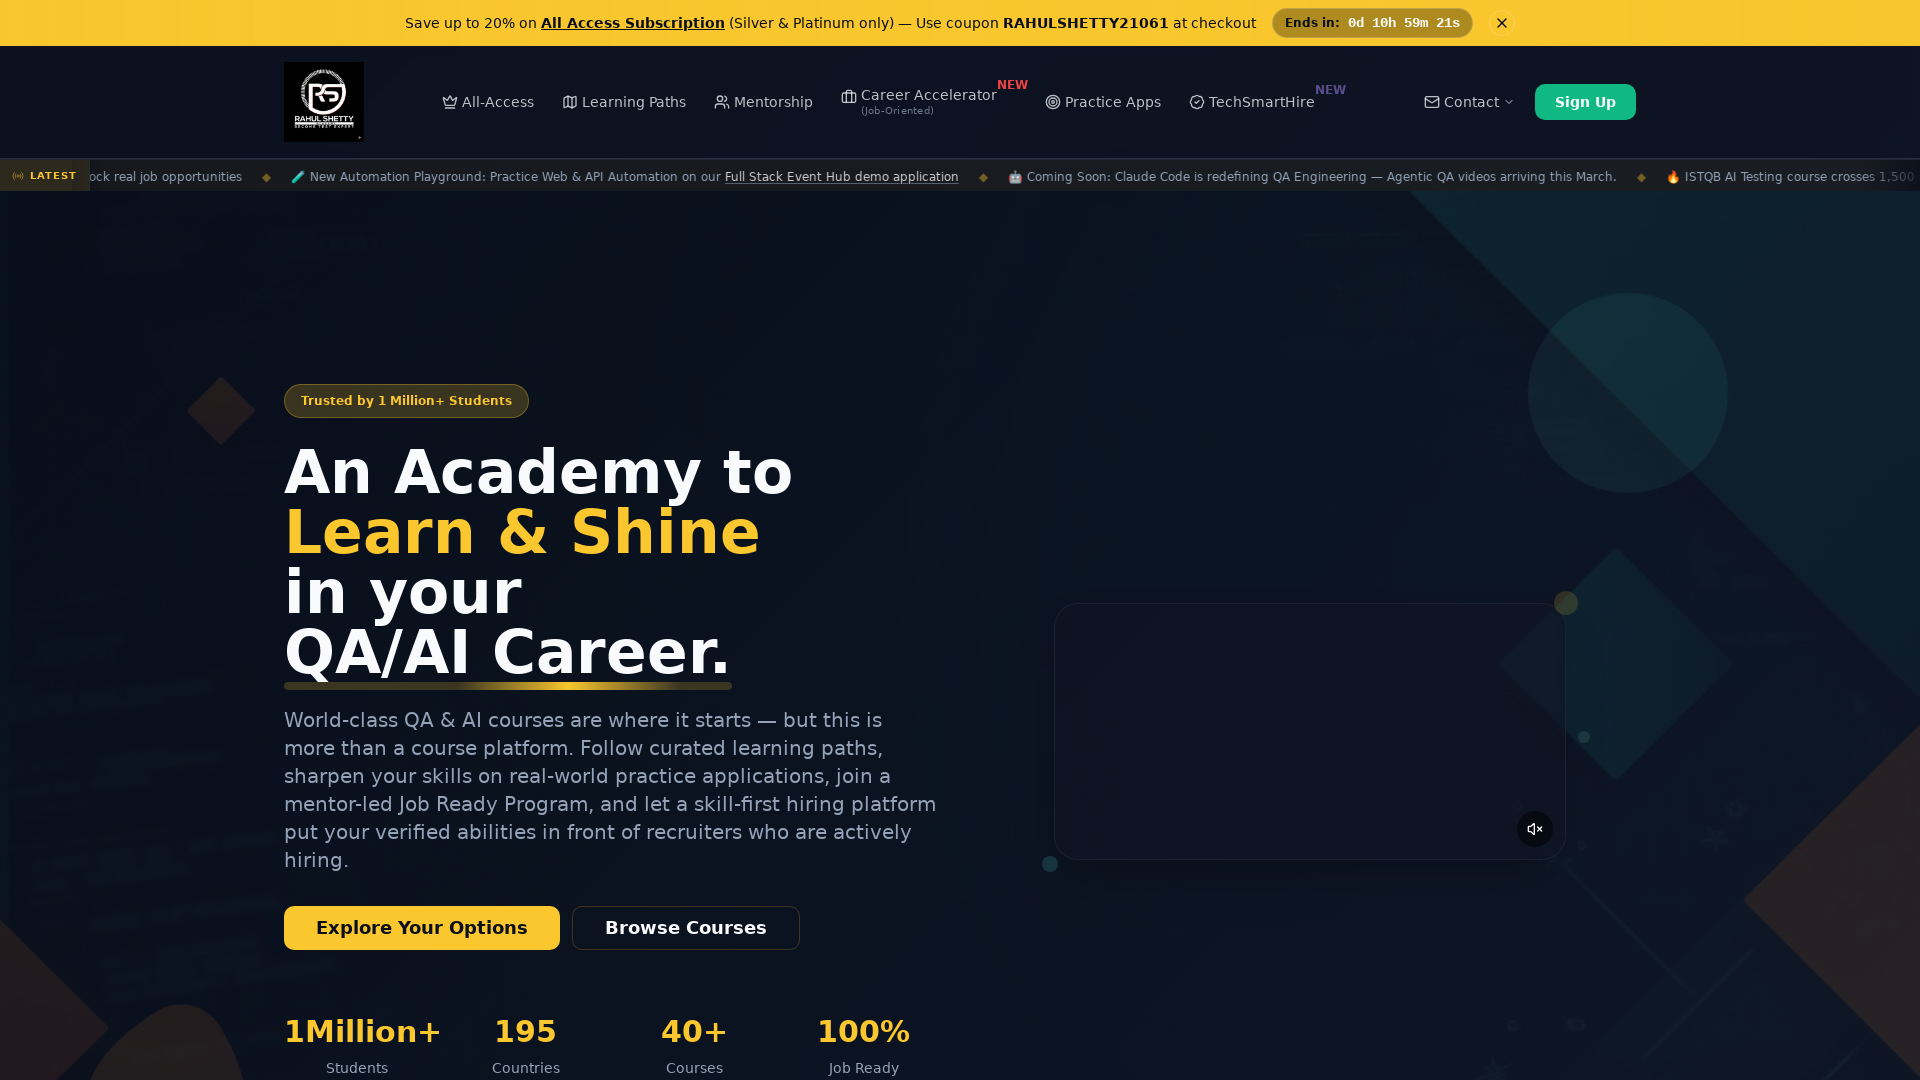